Tests footer links by finding all links in a specific section and verifying they exist

Starting URL: https://rahulshettyacademy.com/AutomationPractice/

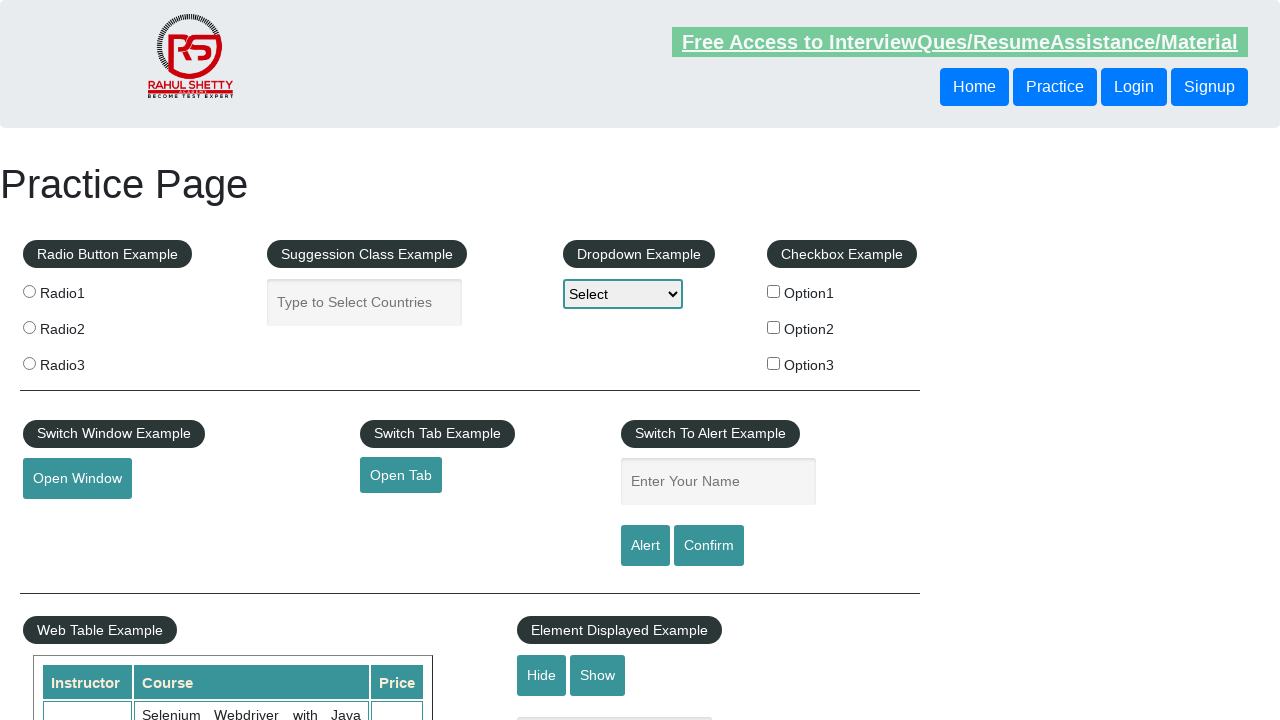

Waited for footer links to load (li.gf-li a selector)
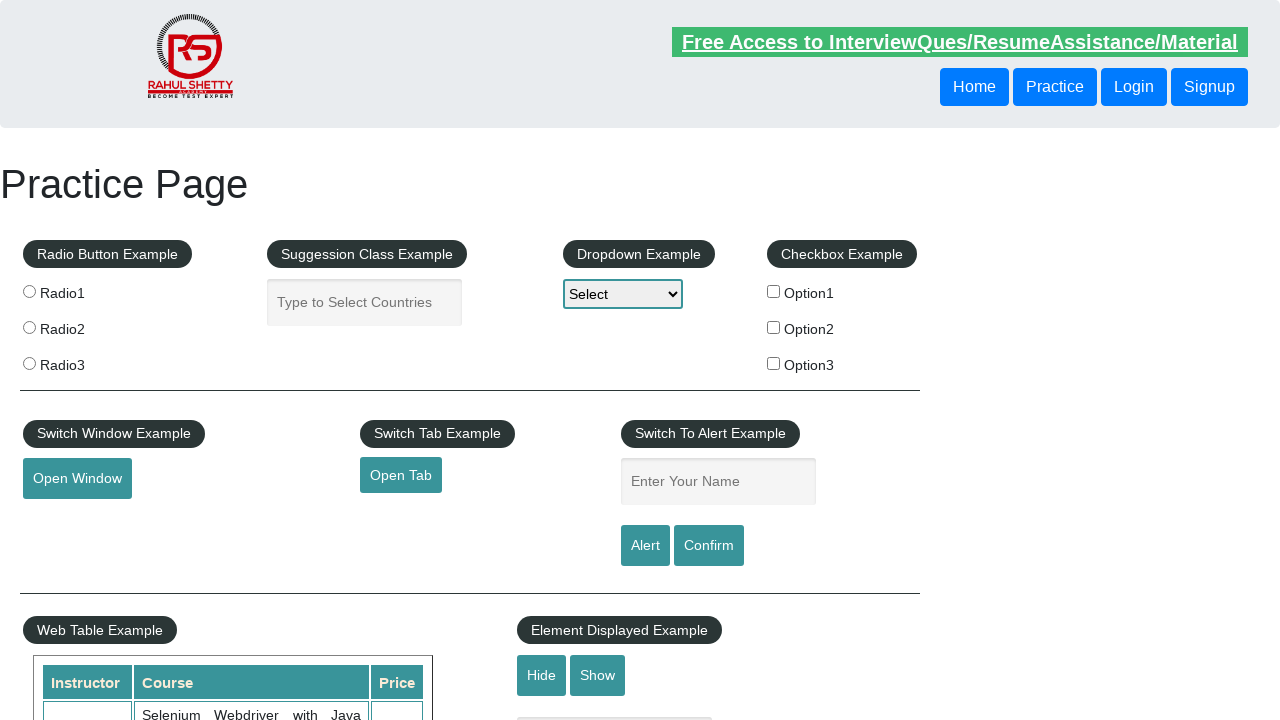

Located all footer links using li.gf-li a selector
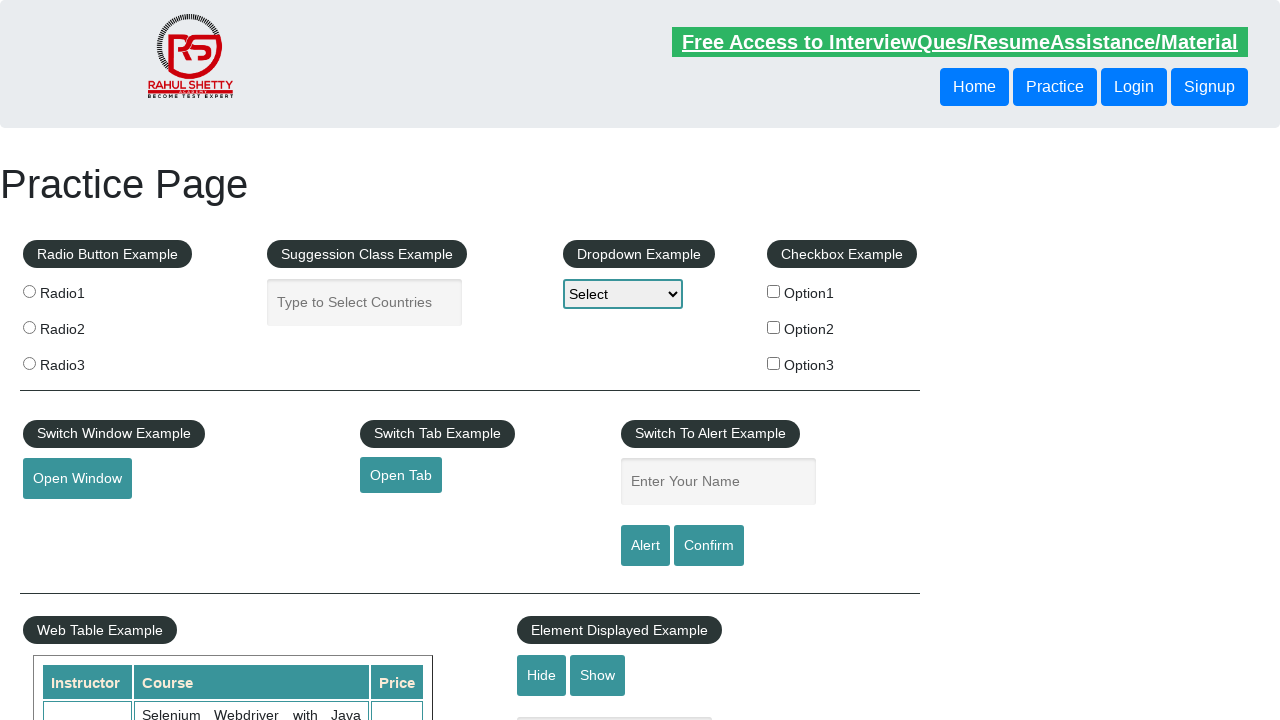

Counted footer links: 20 links found
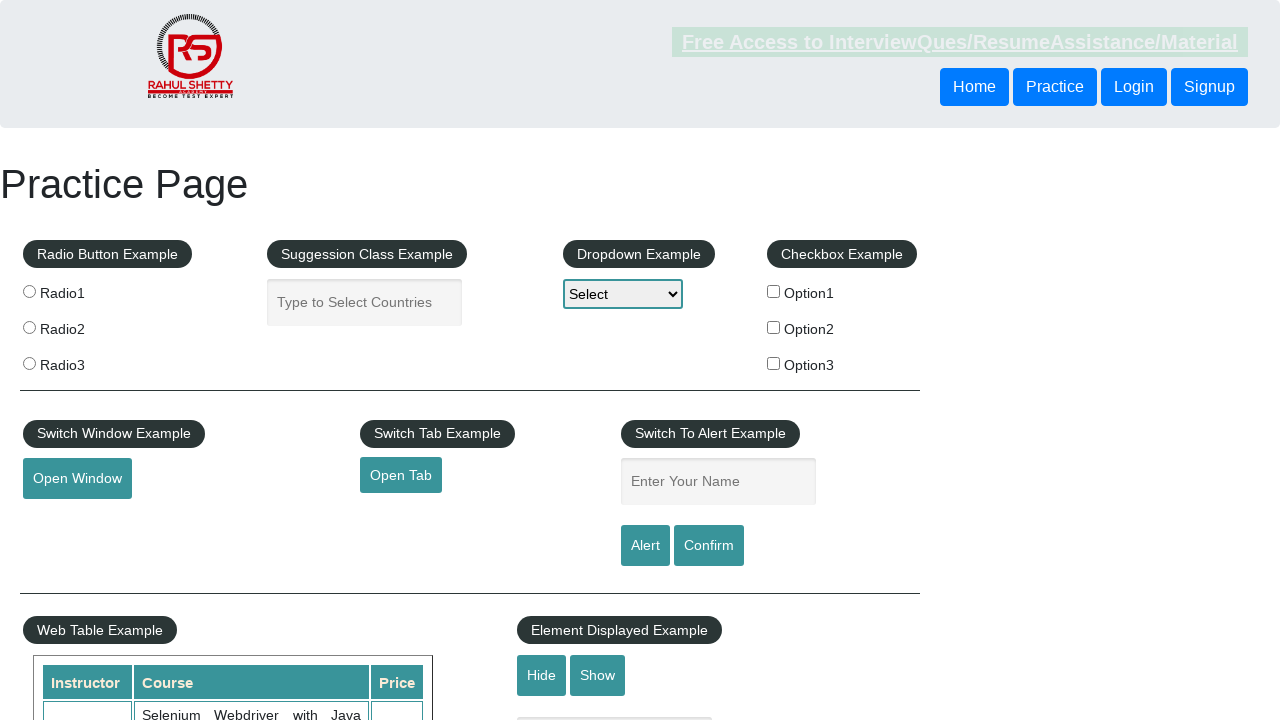

Asserted that footer links count is greater than 0
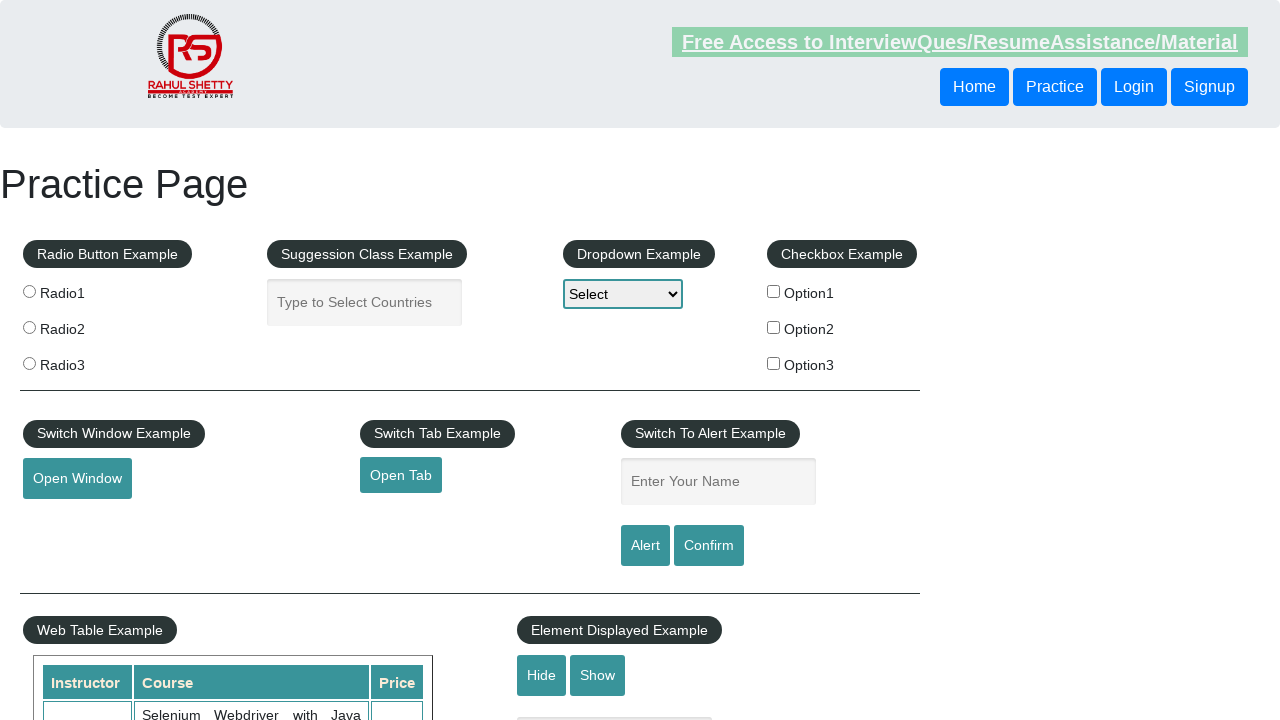

Printed confirmation: Found 20 footer links
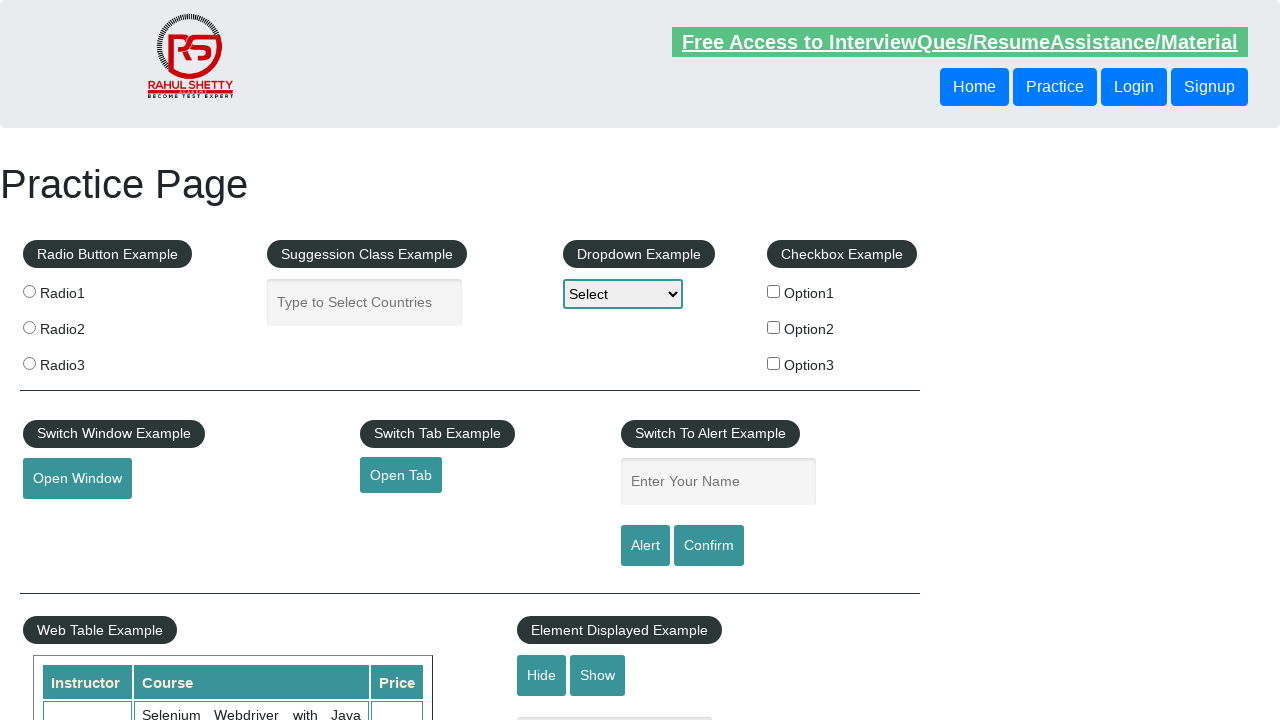

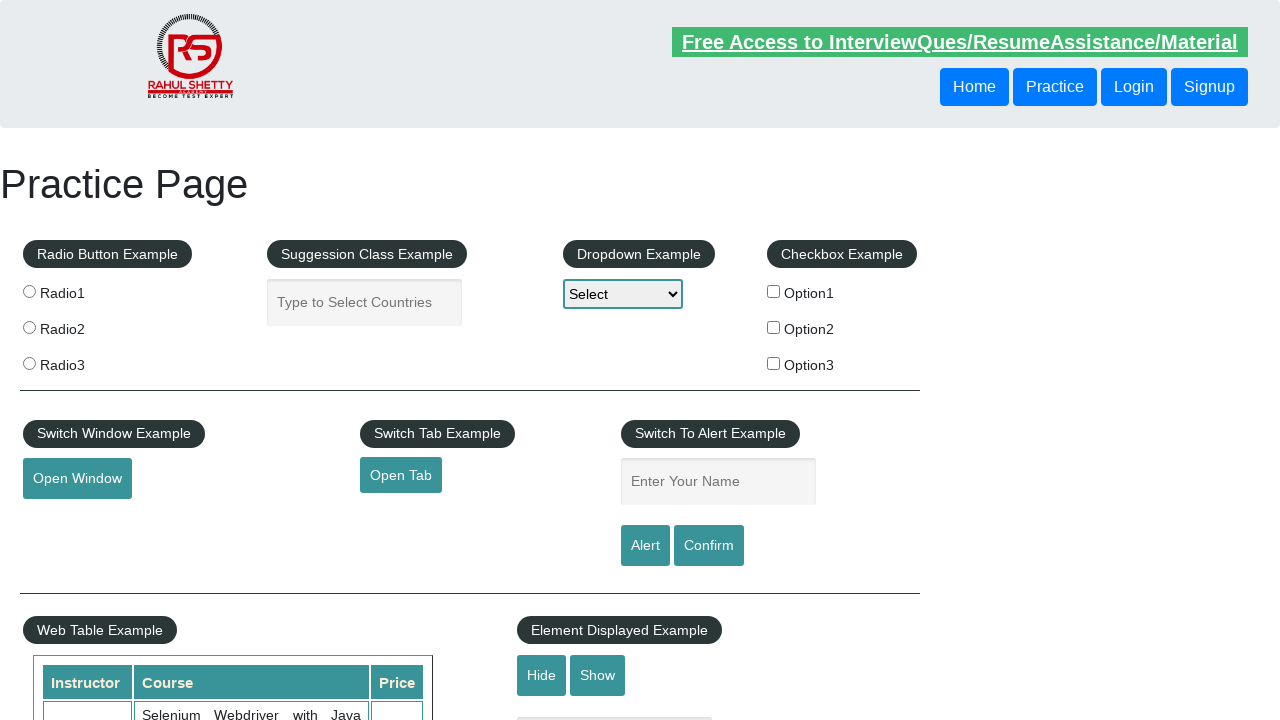